Tests file upload functionality by uploading a file and verifying the uploaded filename is displayed correctly

Starting URL: https://the-internet.herokuapp.com/upload

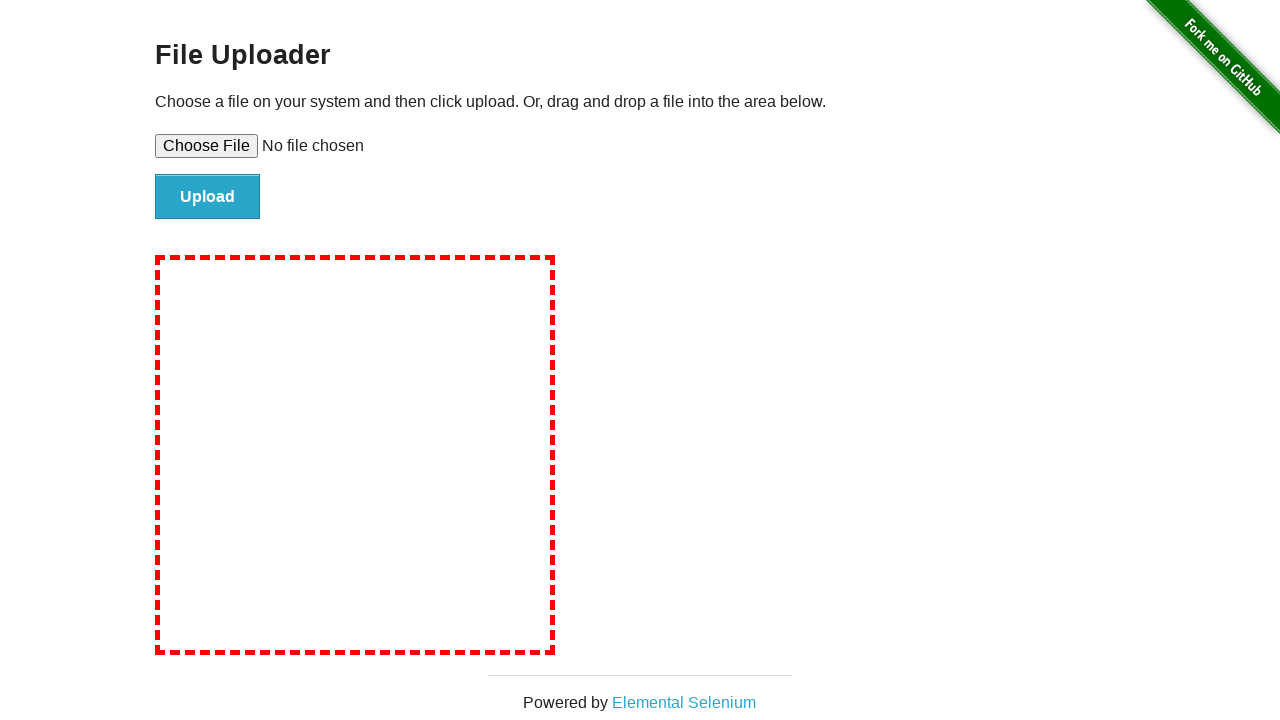

File upload input element is visible
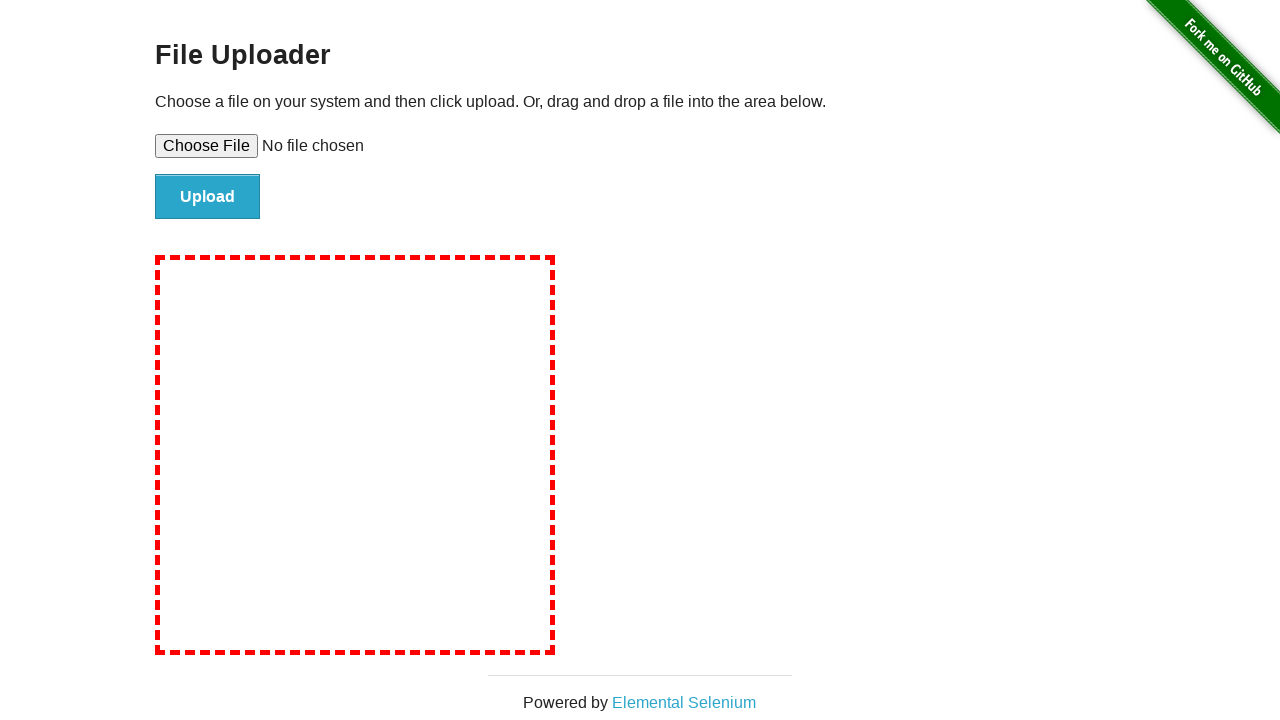

Created temporary test file: tmpnesvfc28.txt
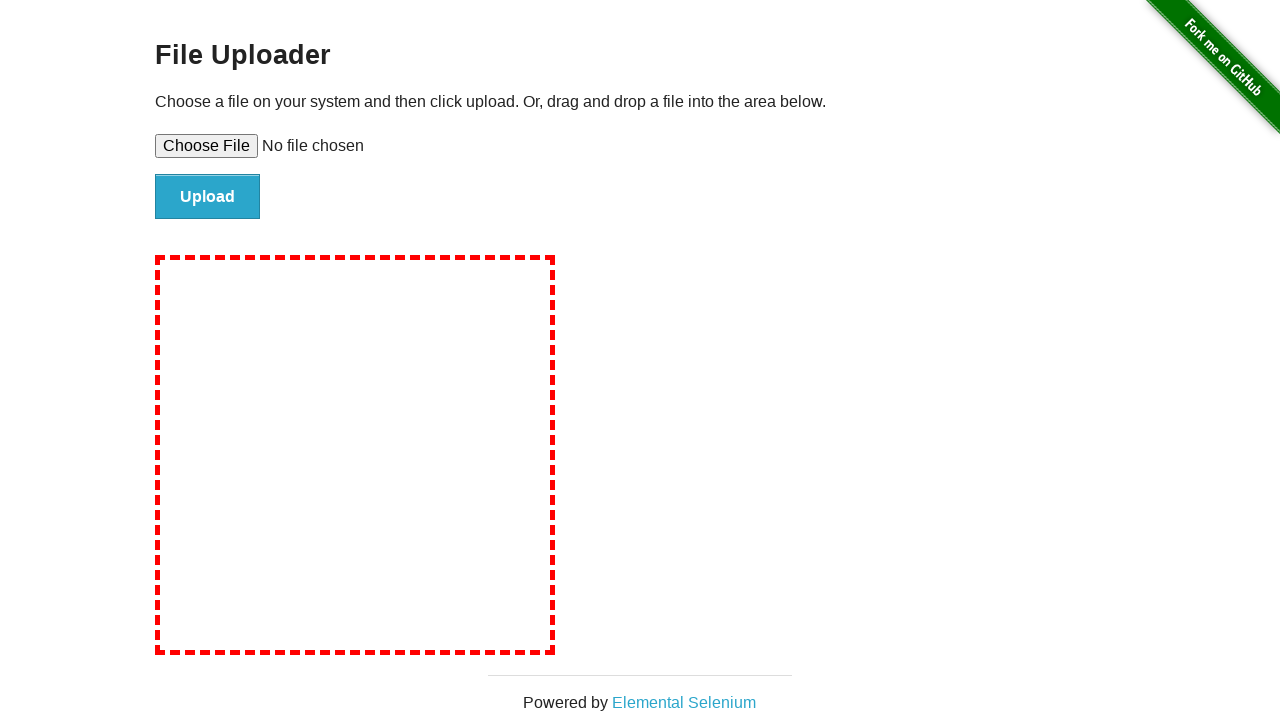

Selected file for upload: tmpnesvfc28.txt
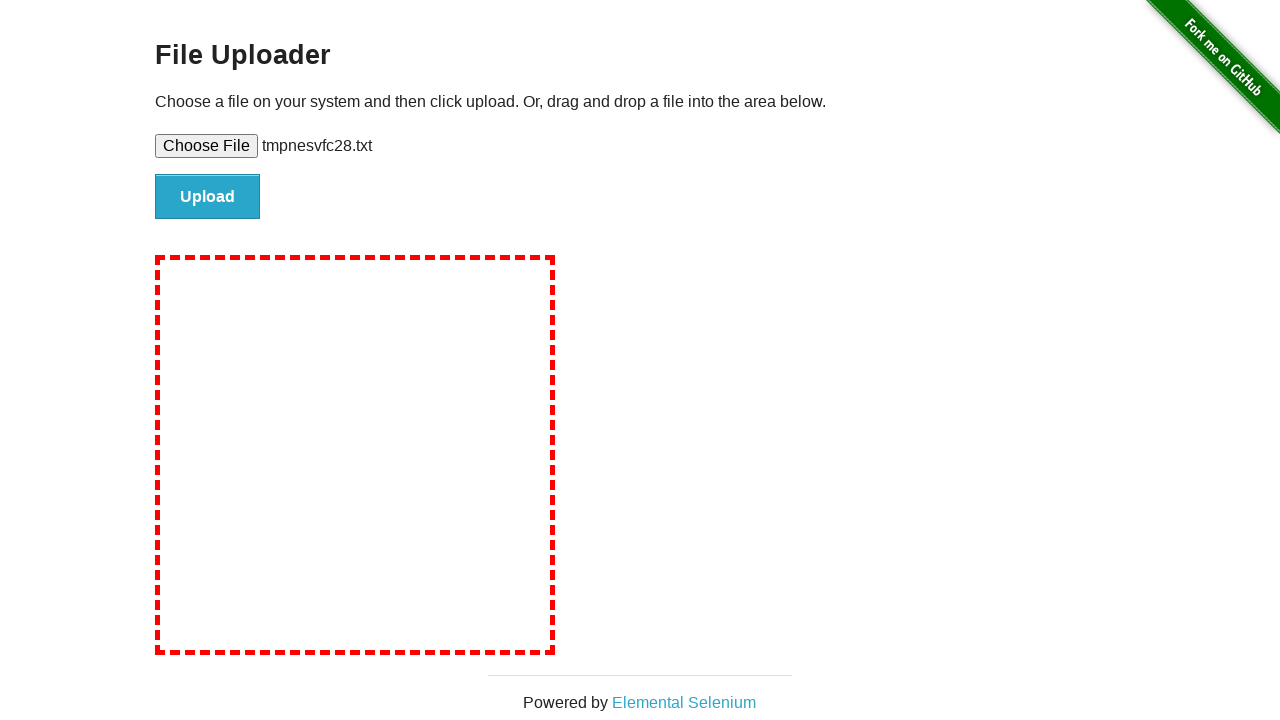

Clicked the file submit button at (208, 197) on #file-submit
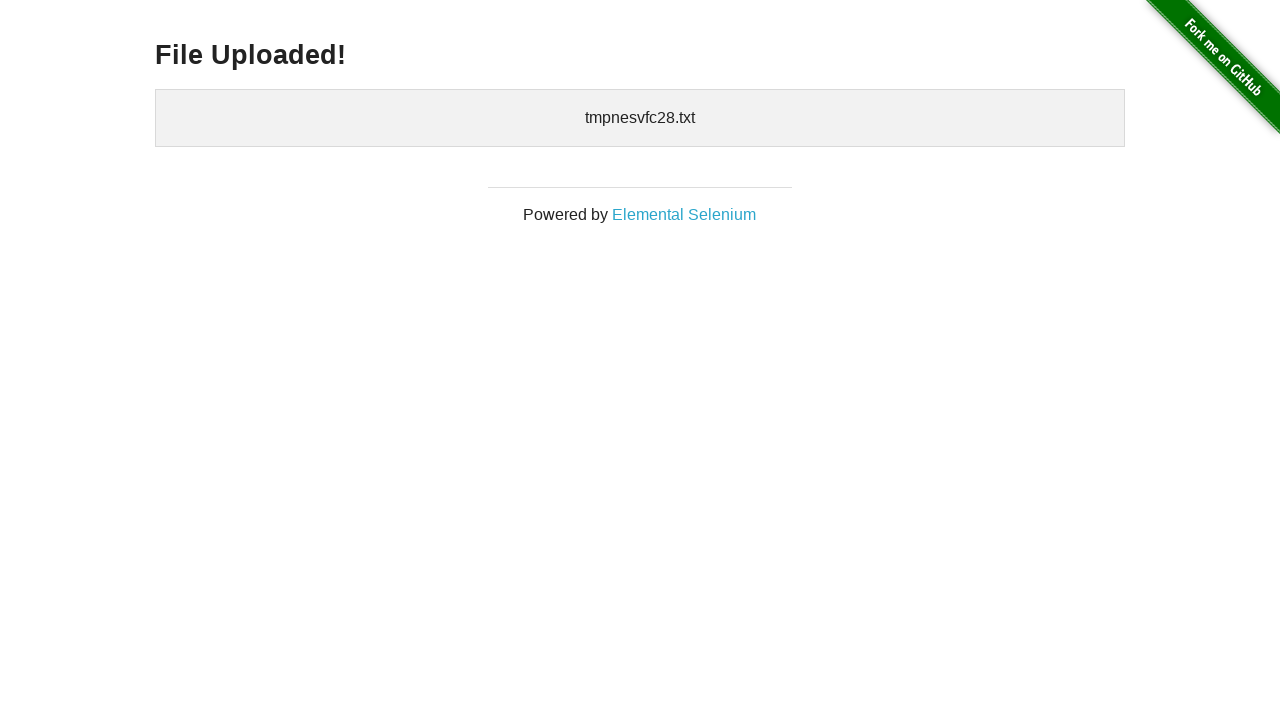

Retrieved uploaded files text content
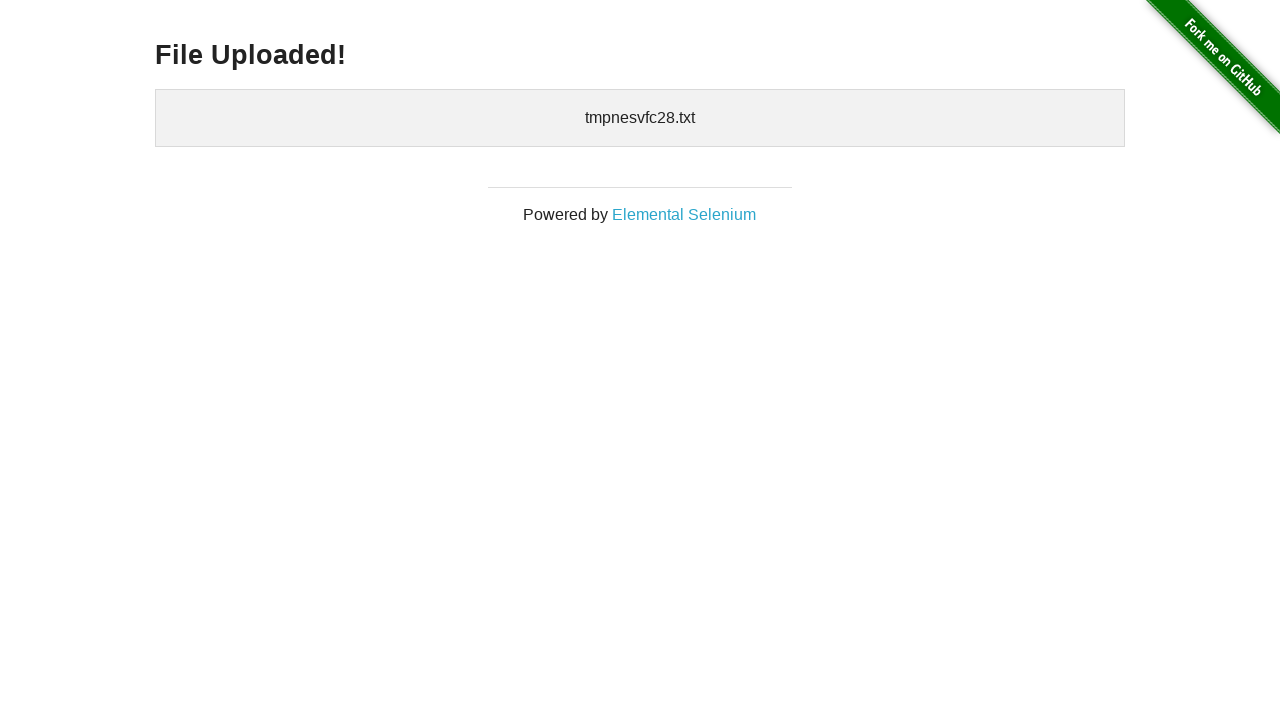

Verified uploaded filename 'tmpnesvfc28.txt' is displayed correctly
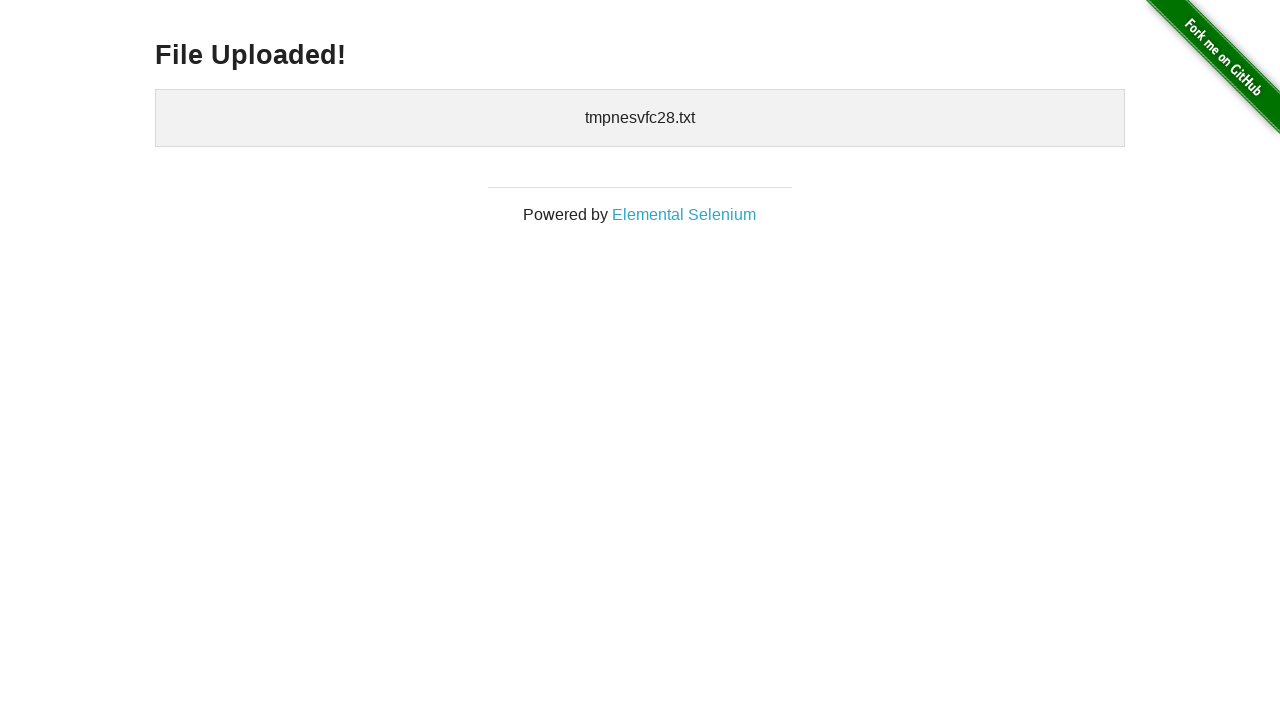

Cleaned up temporary test file
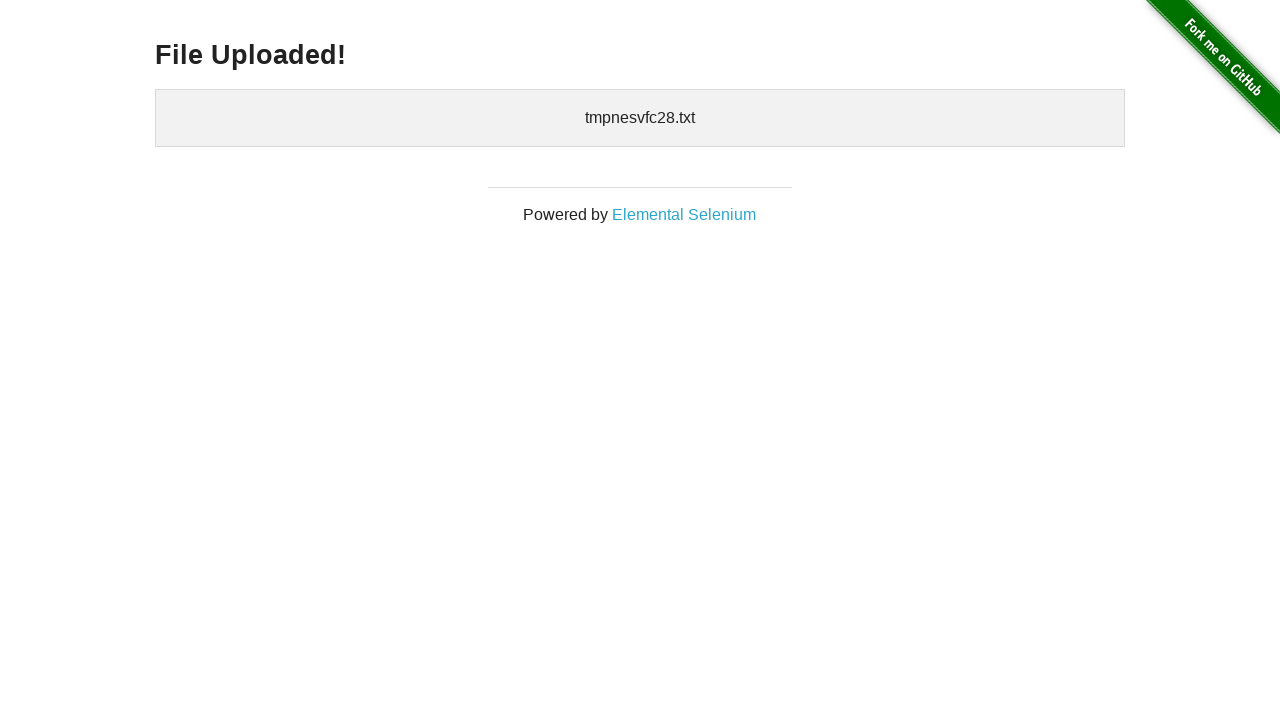

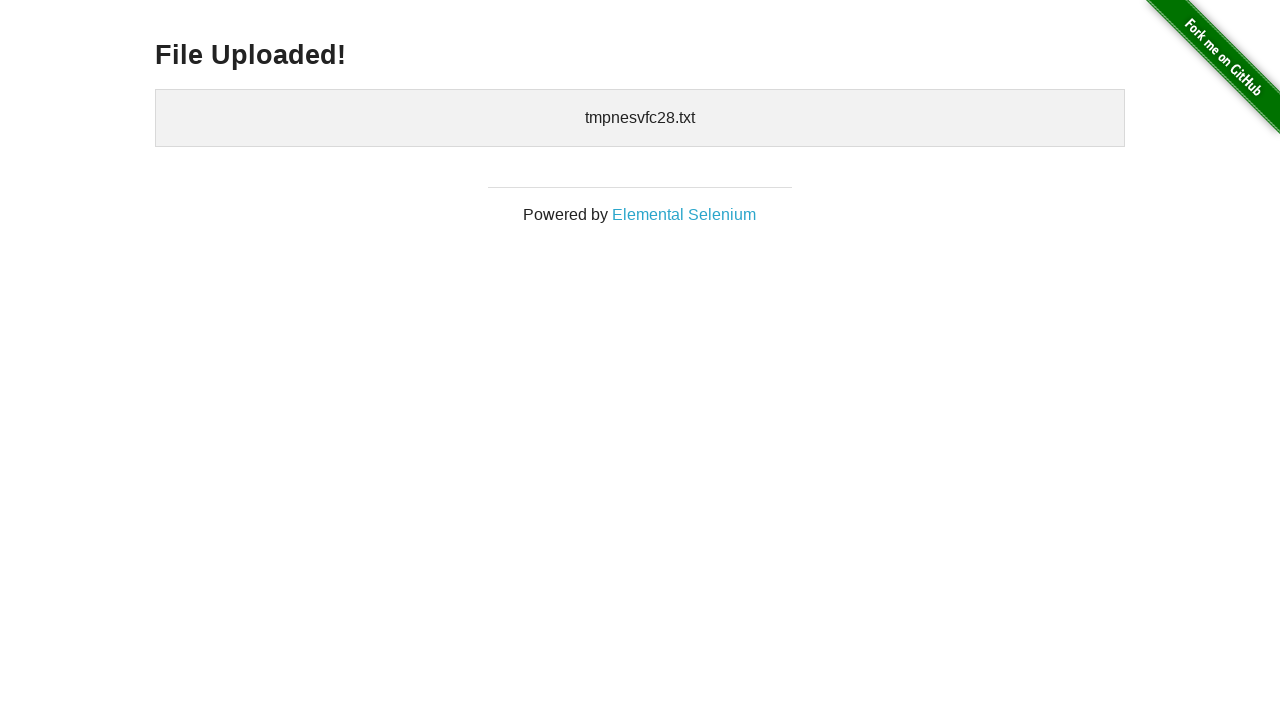